Navigates to GoDaddy India website and verifies the page loads successfully

Starting URL: https://www.godaddy.com/en-in

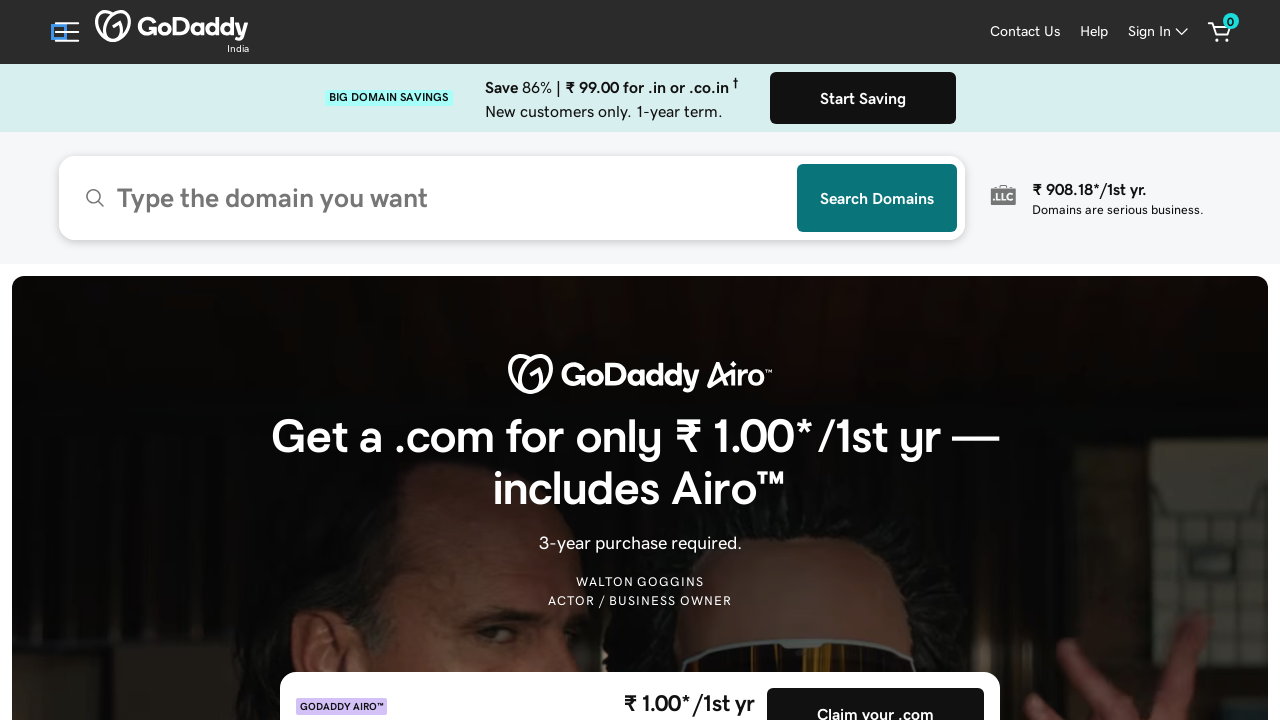

Waited for page DOM to load on GoDaddy India website
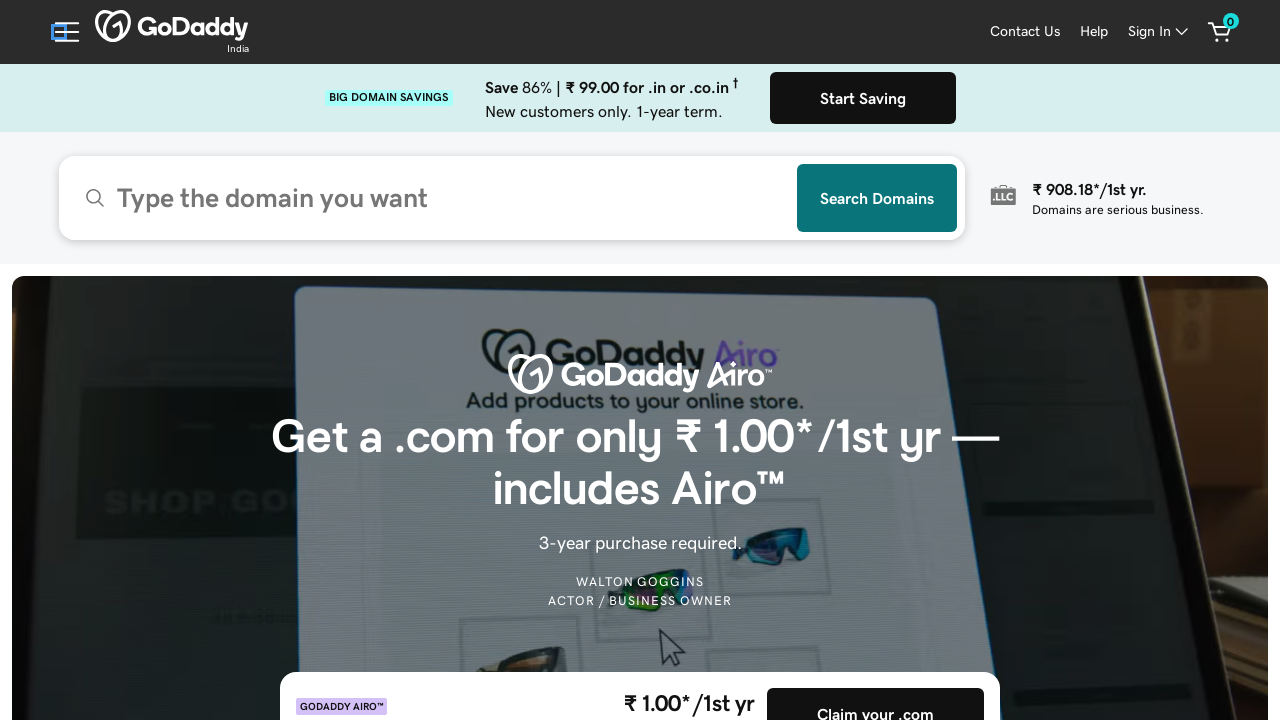

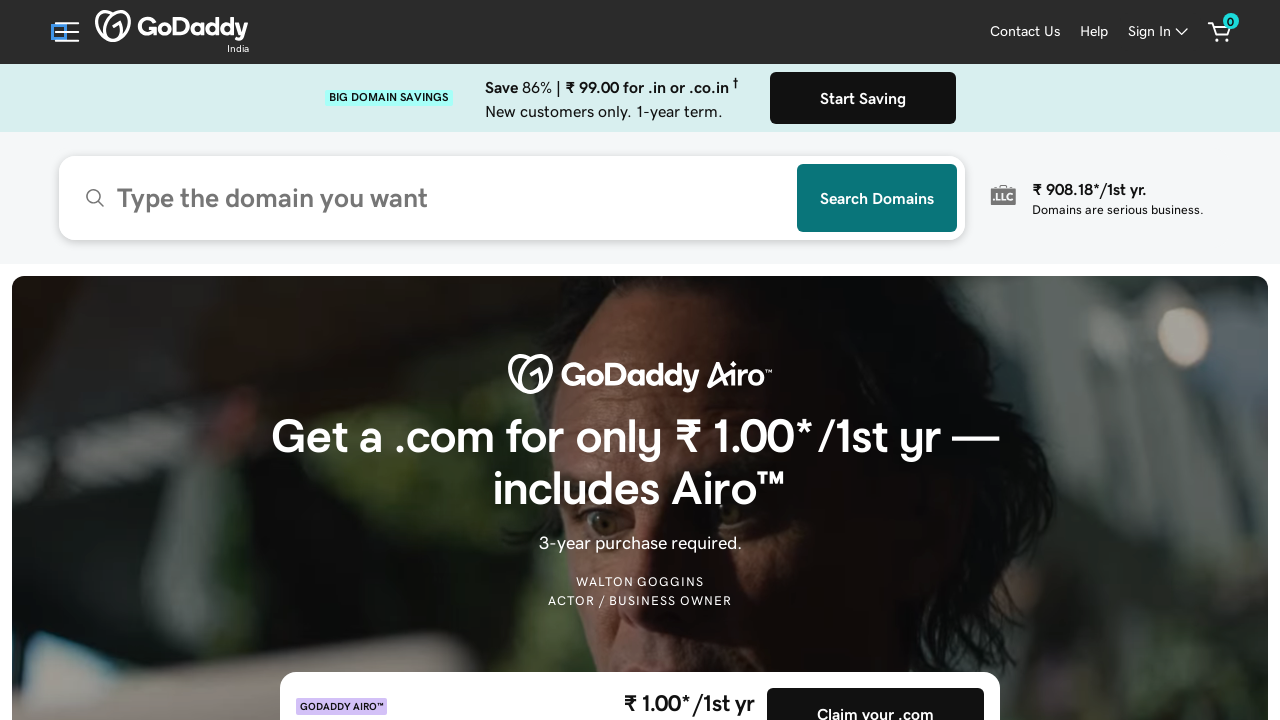